Navigates through a paginated web table, clicking through multiple pages based on user input while verifying table data is displayed on each page

Starting URL: http://makeseleniumeasy.com/2020/05/09/storing-web-table-with-pagination-data-into-list-of-map-java/

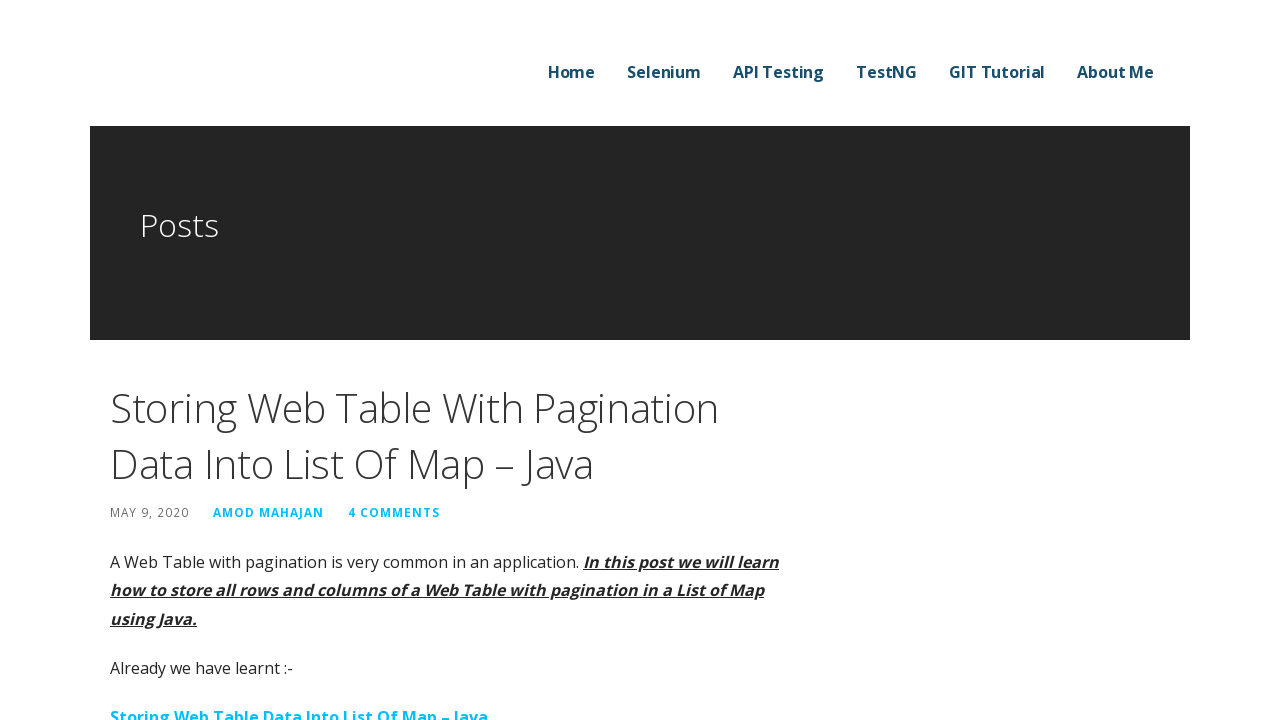

Scrolled to table info element to bring pagination into view
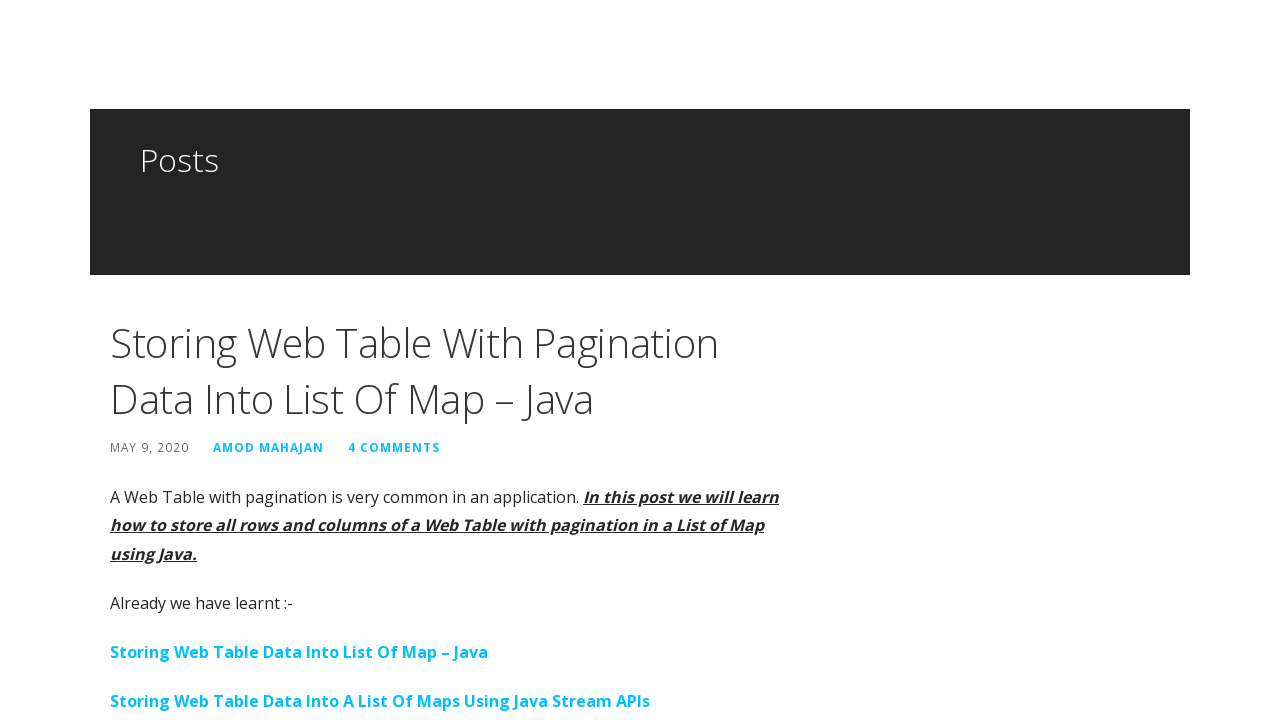

Pagination elements loaded and visible
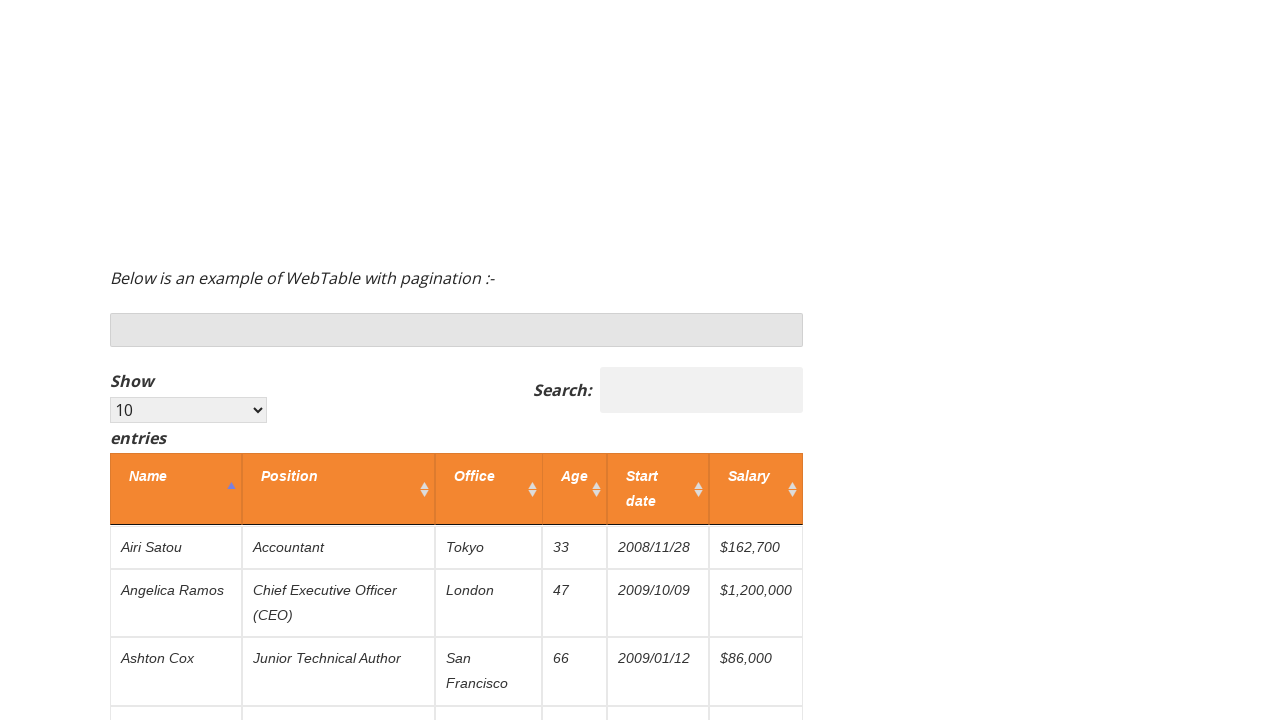

Retrieved 6 pagination links
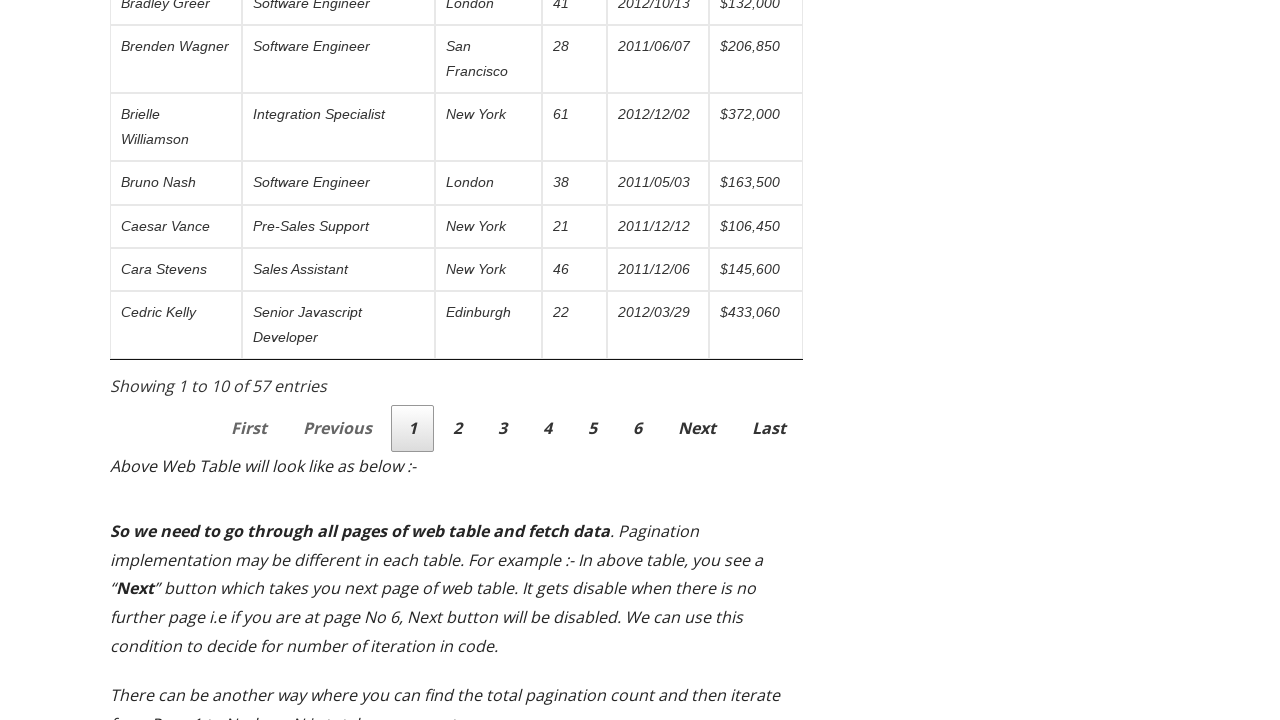

Web table loaded on page 1
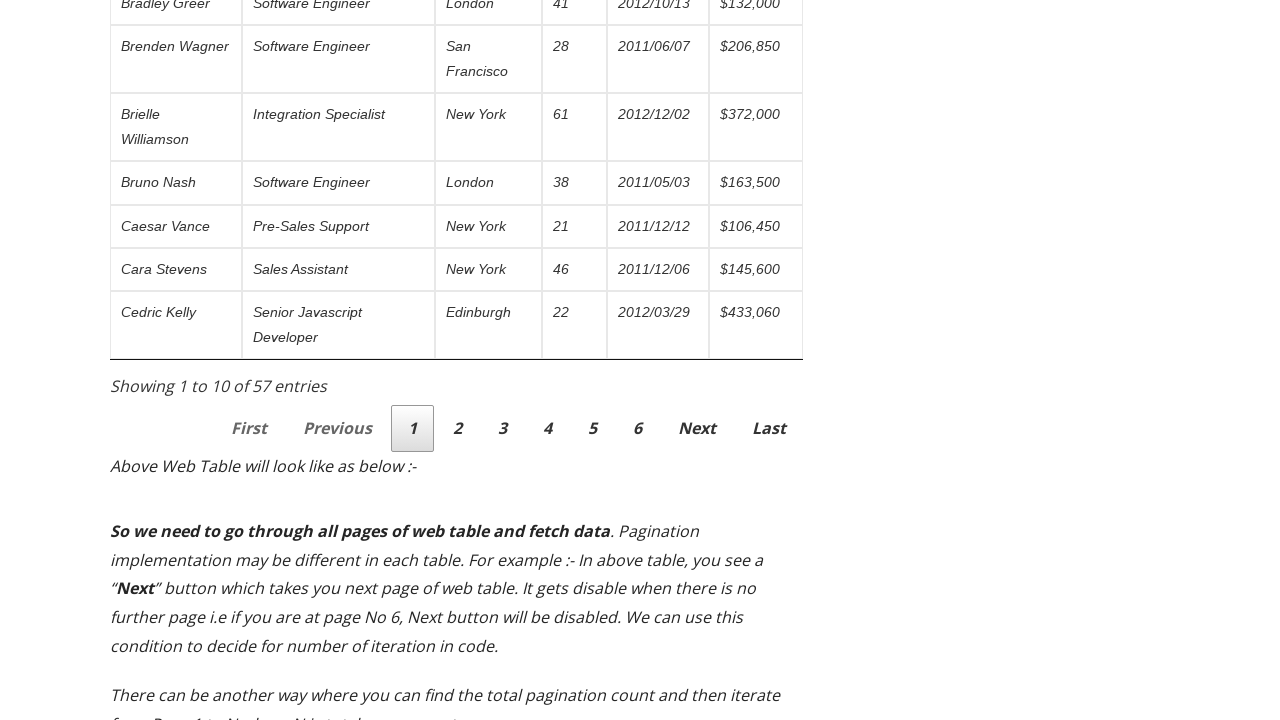

Verified table data is displayed with 11 rows on page 1
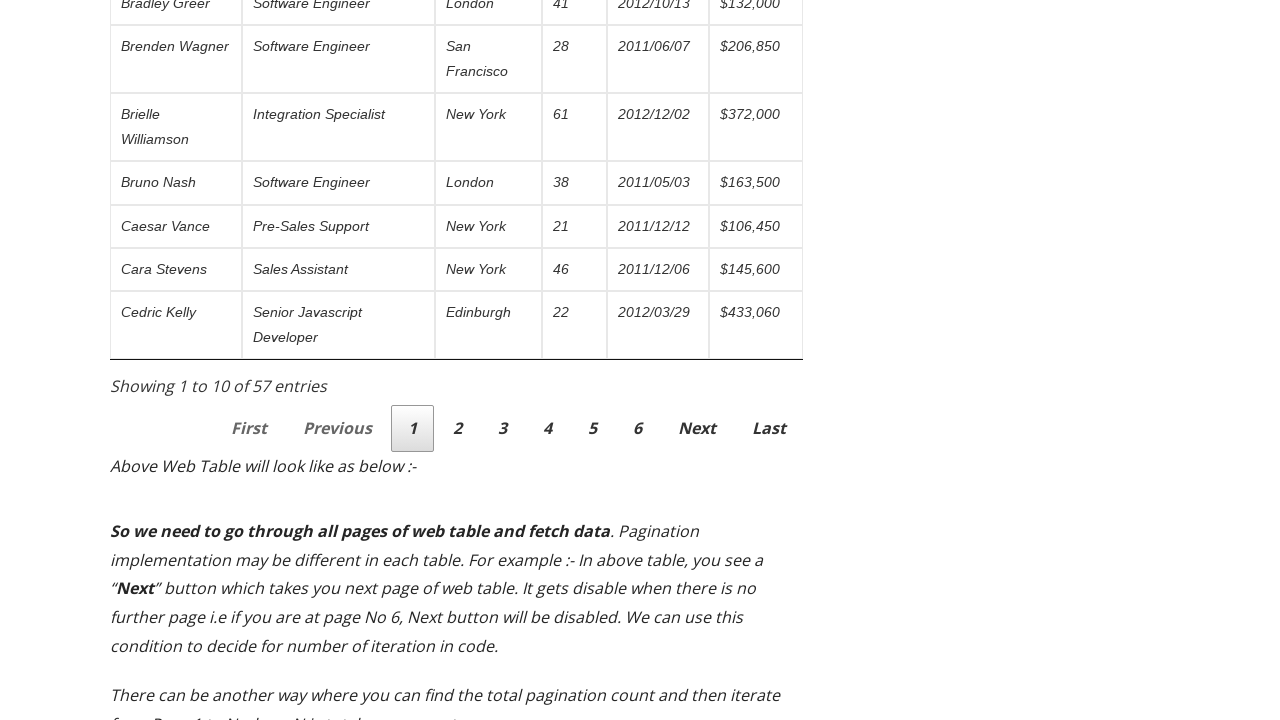

Clicked pagination link to navigate to page 2 at (458, 429) on (//div/span//a[@aria-controls='dtBasicExample'])[2]
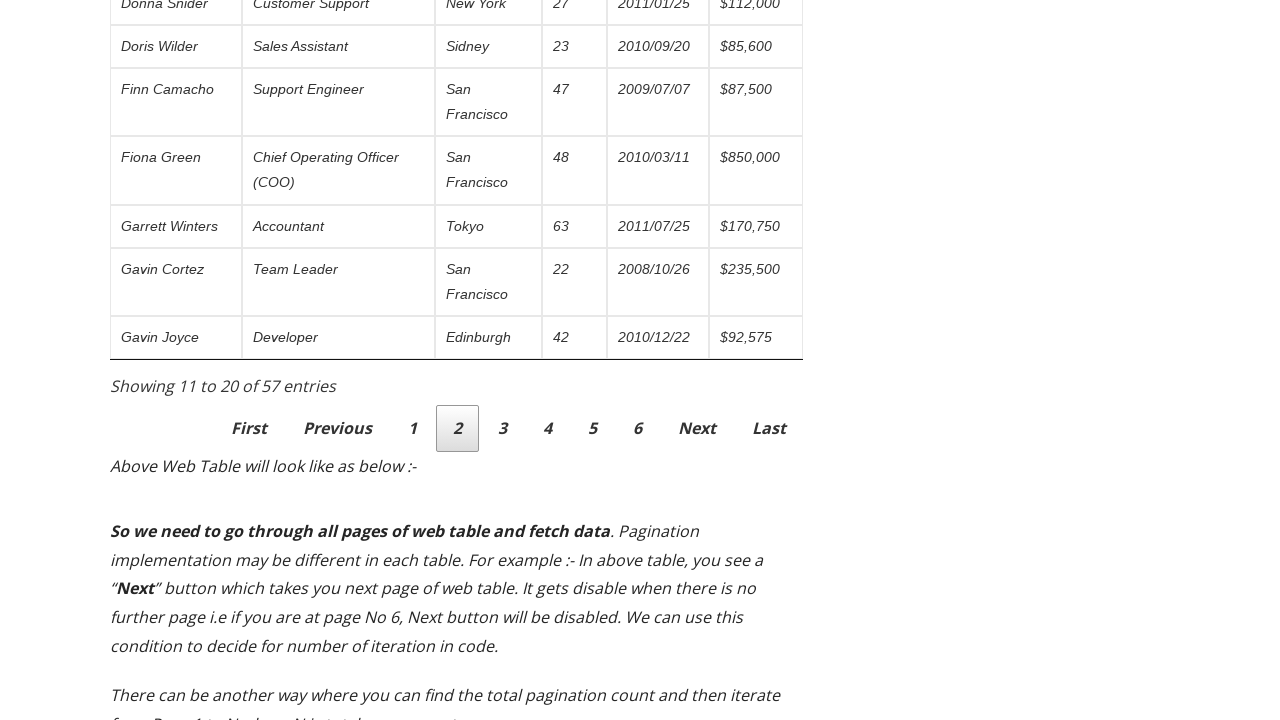

Web table loaded on page 2
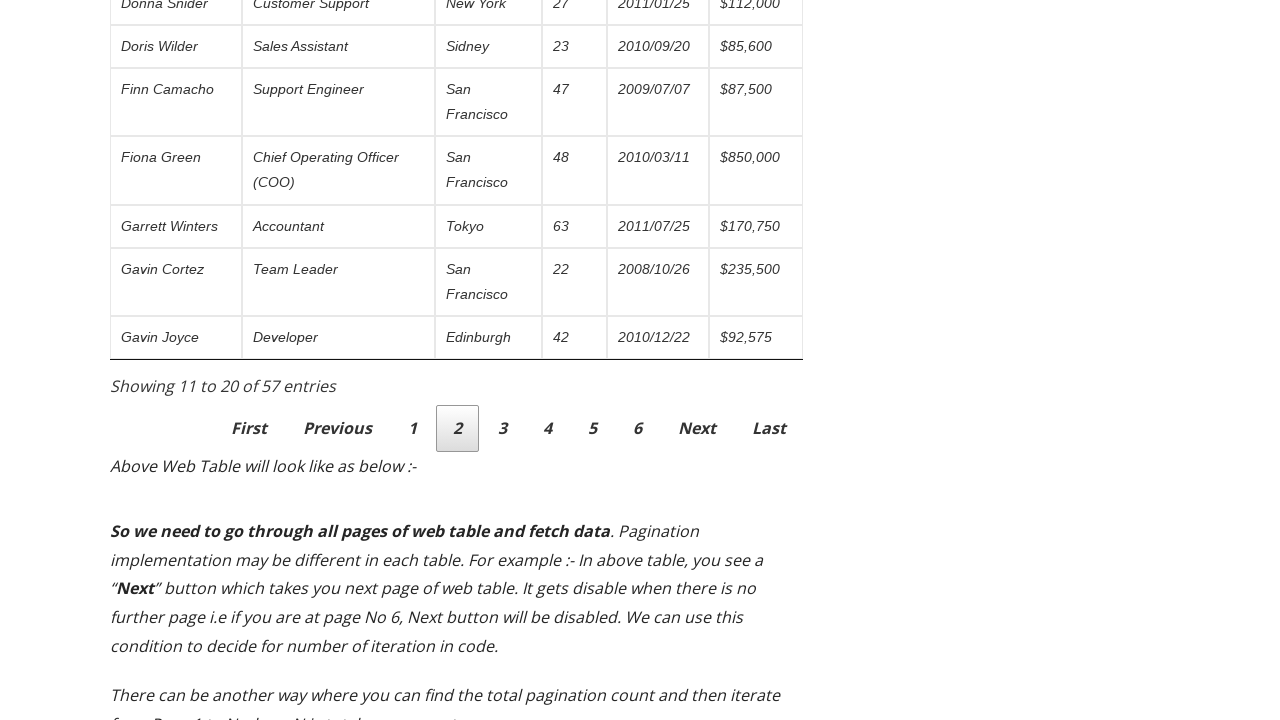

Verified table data is displayed with 11 rows on page 2
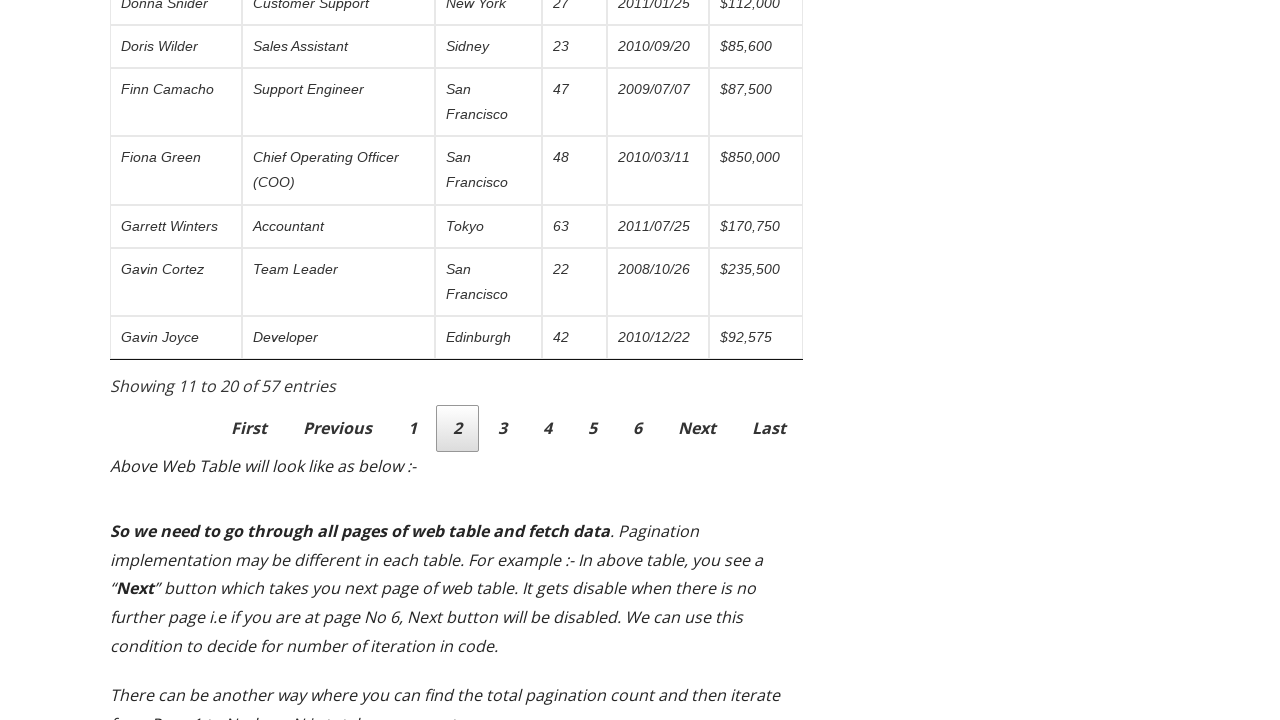

Clicked pagination link to navigate to page 3 at (503, 429) on (//div/span//a[@aria-controls='dtBasicExample'])[3]
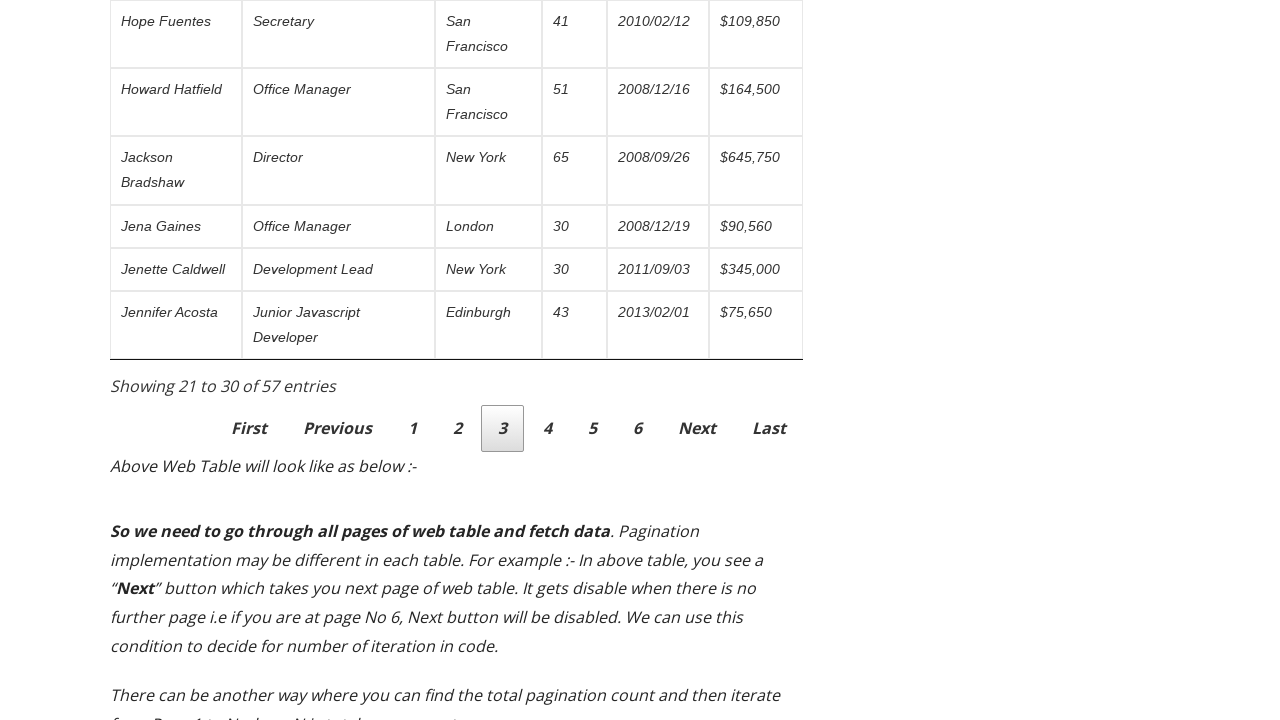

Web table loaded on page 3
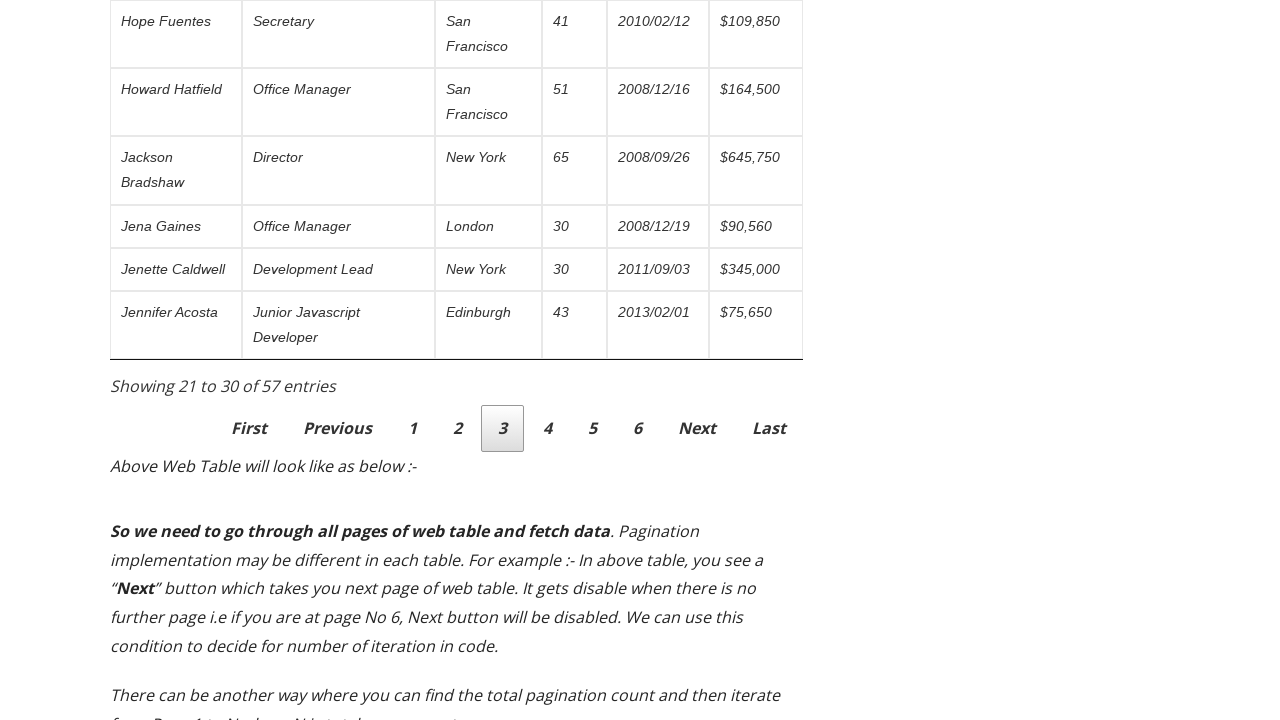

Verified table data is displayed with 11 rows on page 3
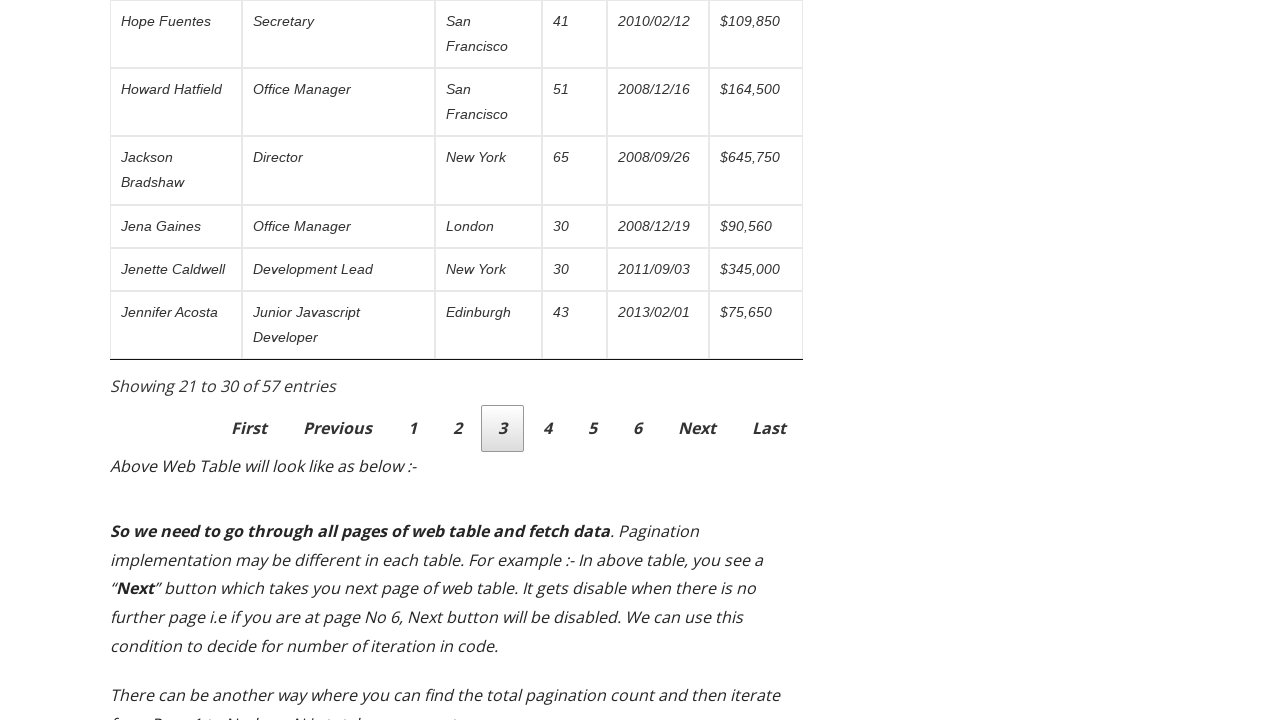

Clicked pagination link to navigate to page 4 at (548, 429) on (//div/span//a[@aria-controls='dtBasicExample'])[4]
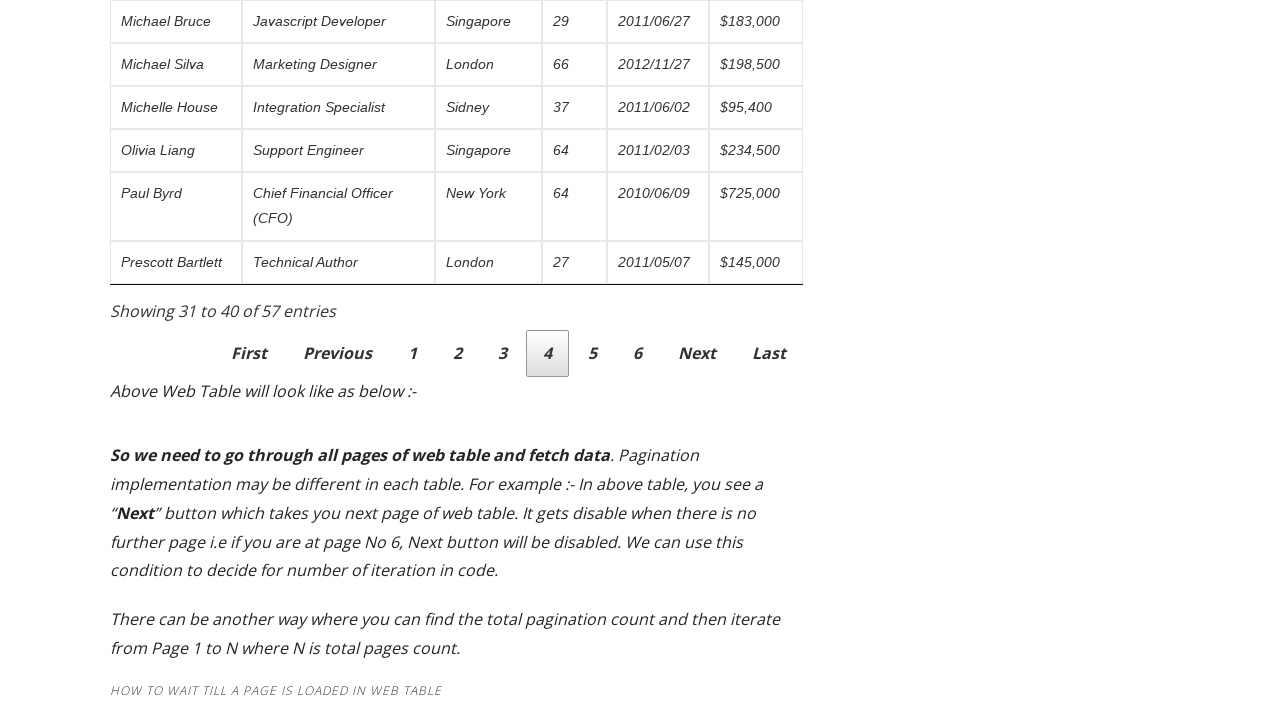

Web table loaded on page 4
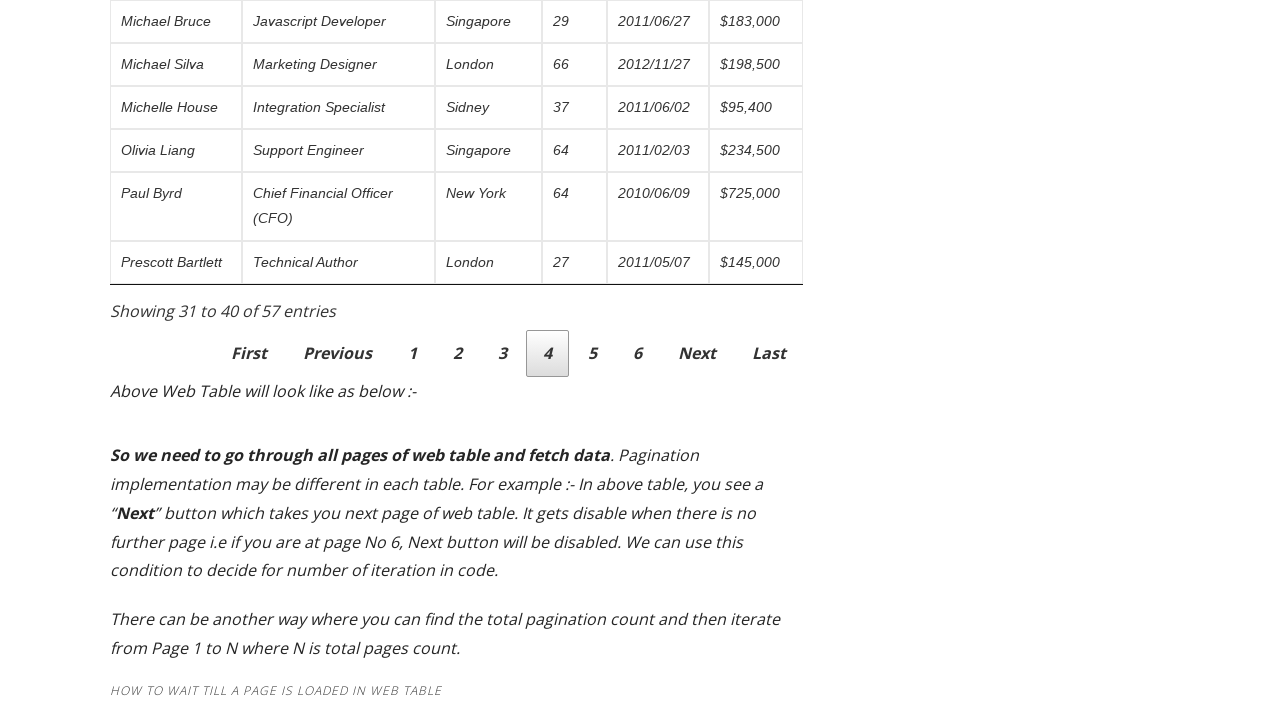

Verified table data is displayed with 11 rows on page 4
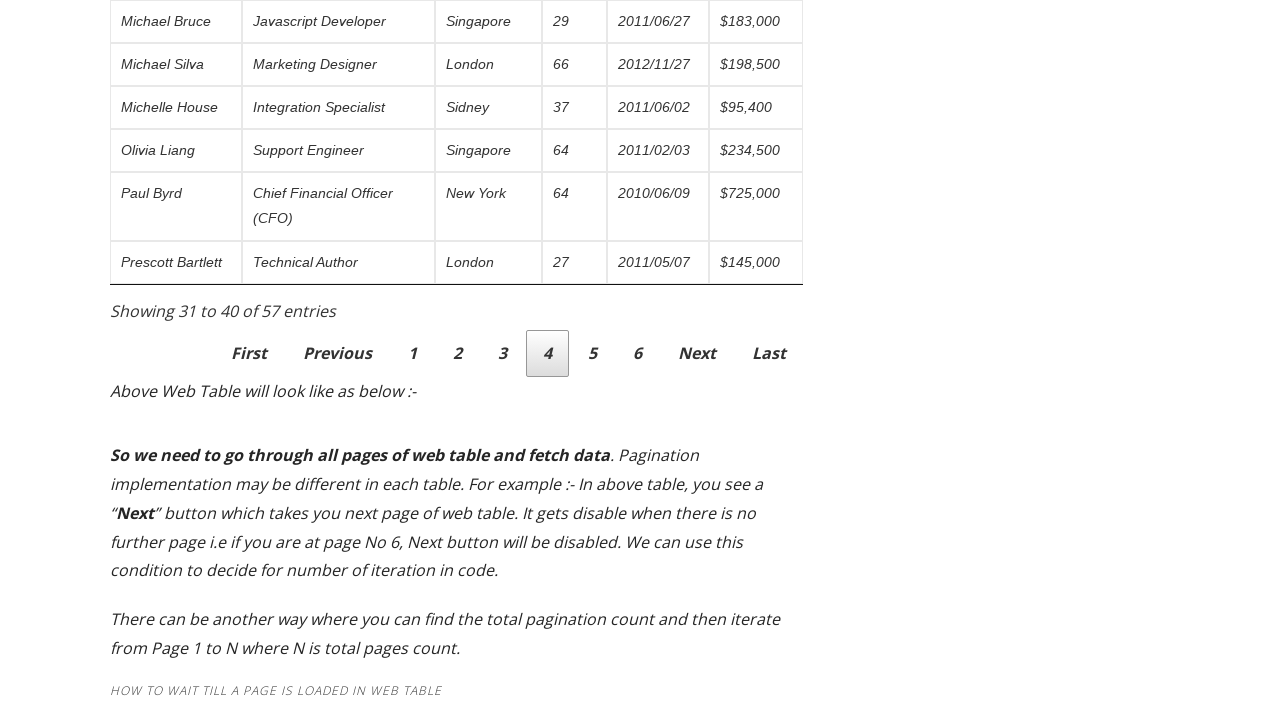

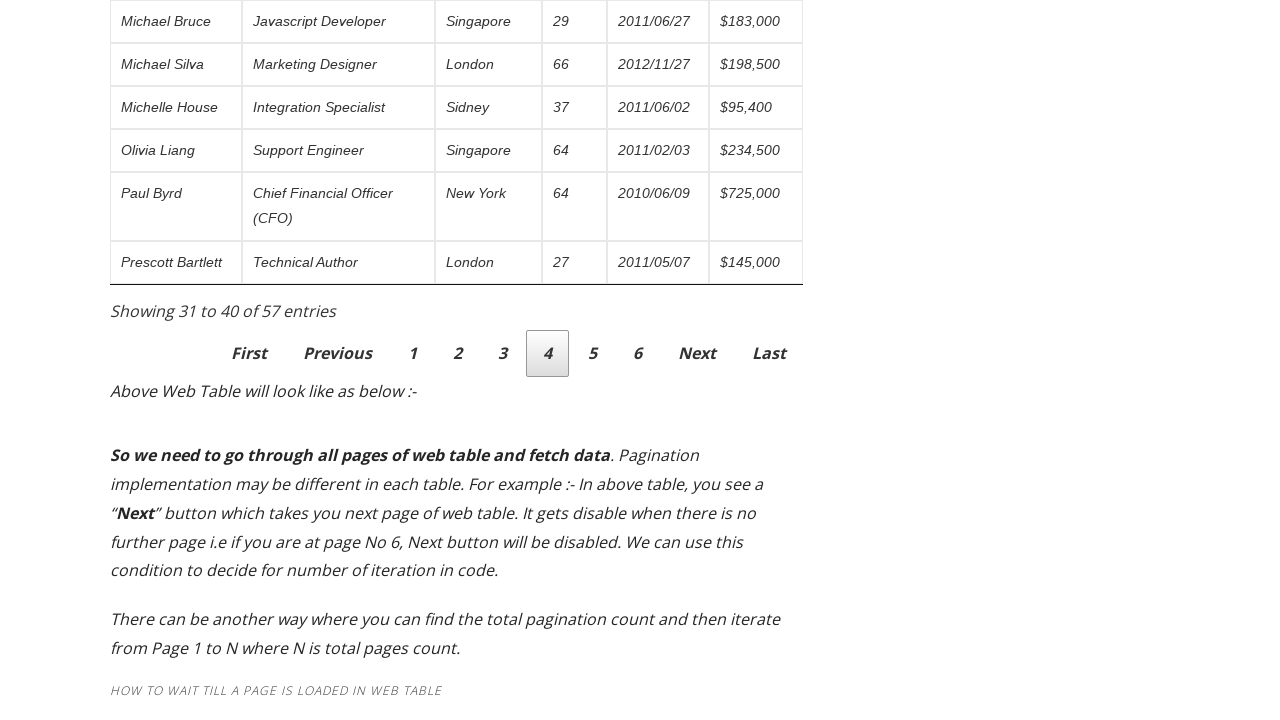